Tests dropdown selection using Playwright's built-in select_option method to choose "Option 1" by visible text

Starting URL: http://the-internet.herokuapp.com/dropdown

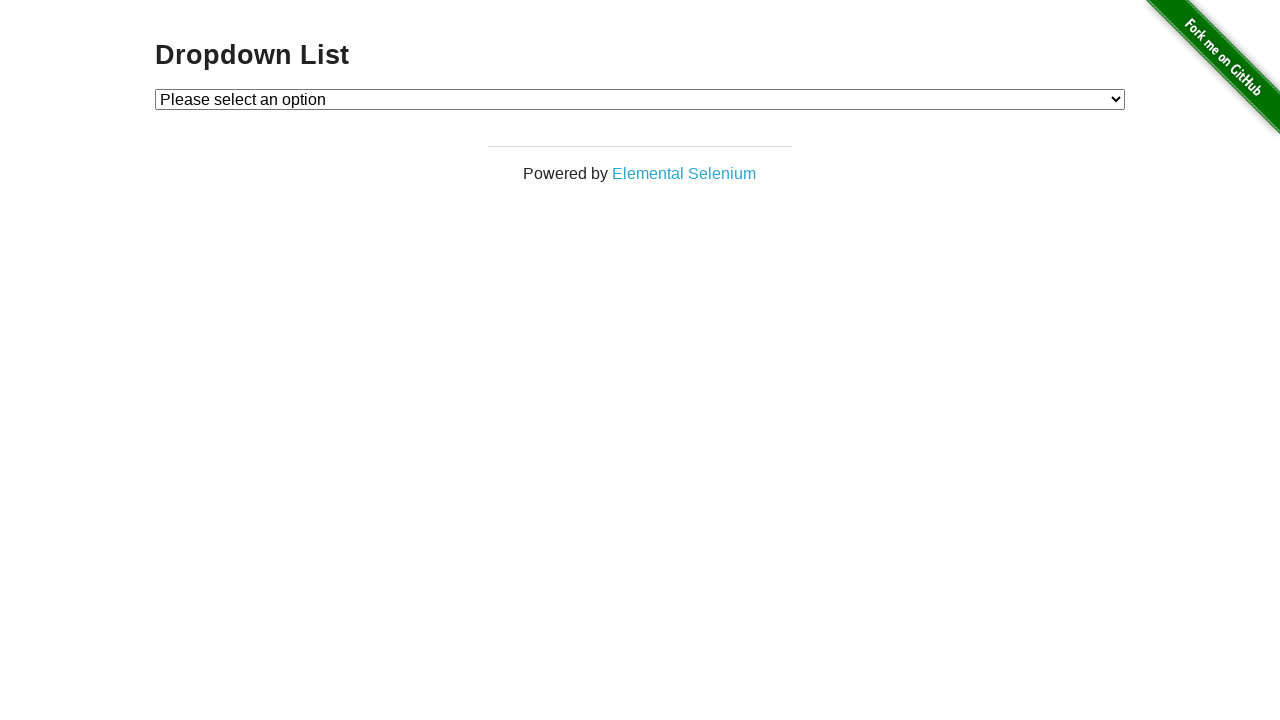

Selected 'Option 1' from dropdown by visible text on #dropdown
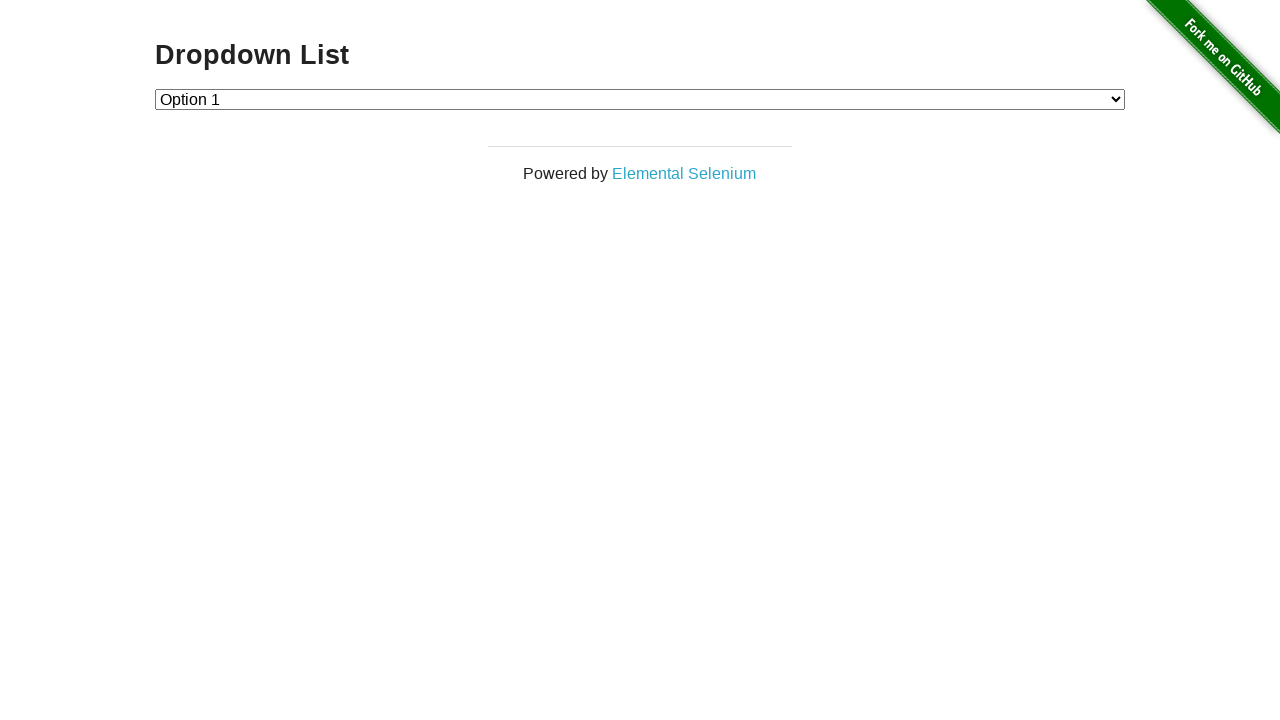

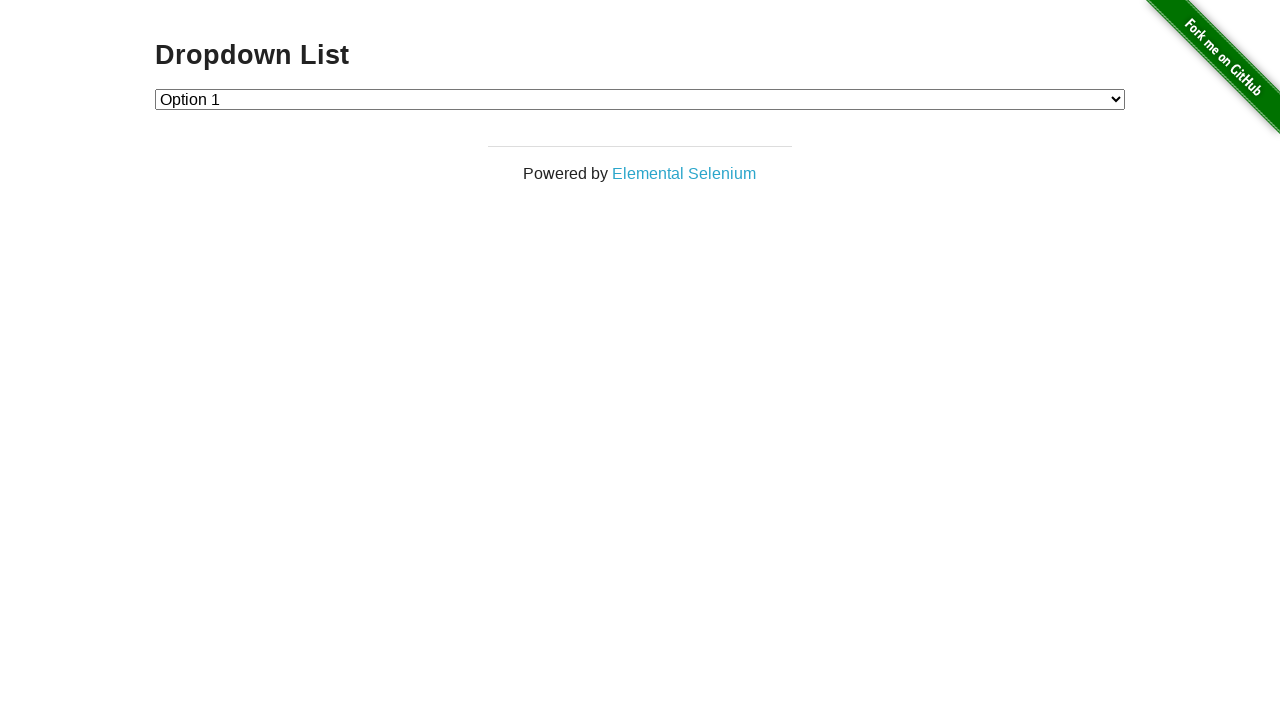